Tests dropdown selection functionality by verifying default option and selecting different dropdown options

Starting URL: http://the-internet.herokuapp.com/dropdown

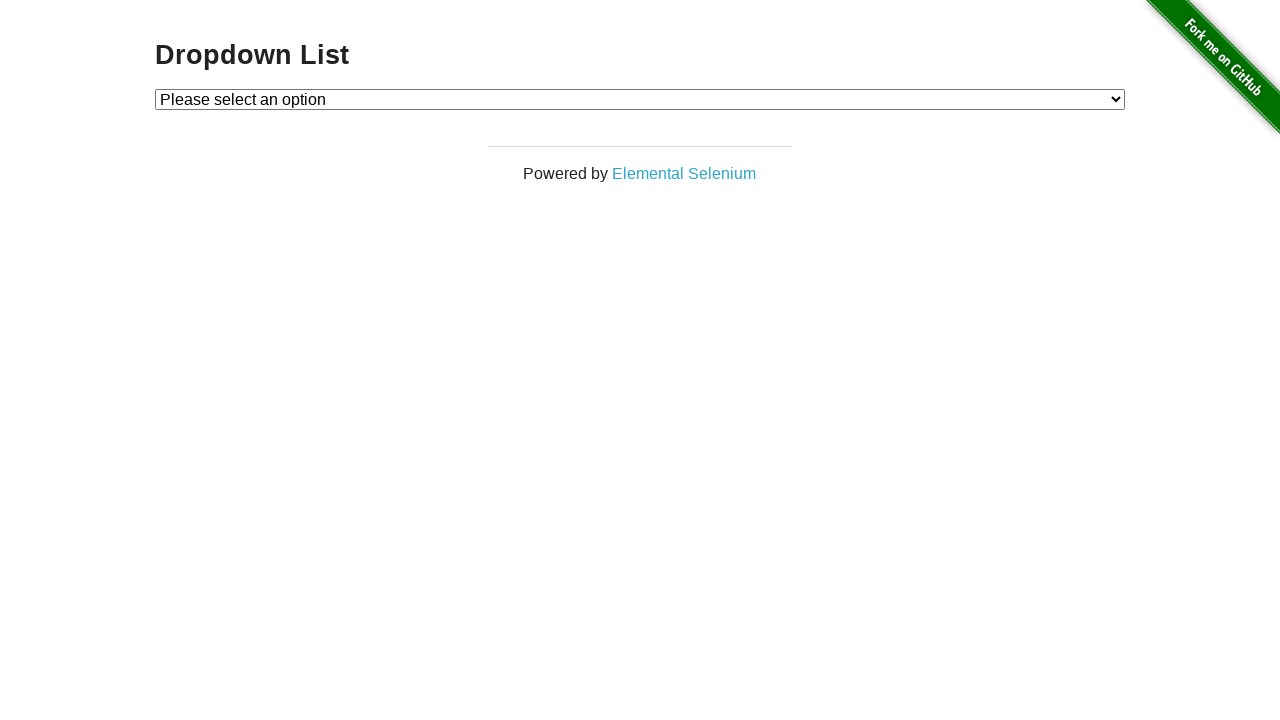

Located default dropdown option
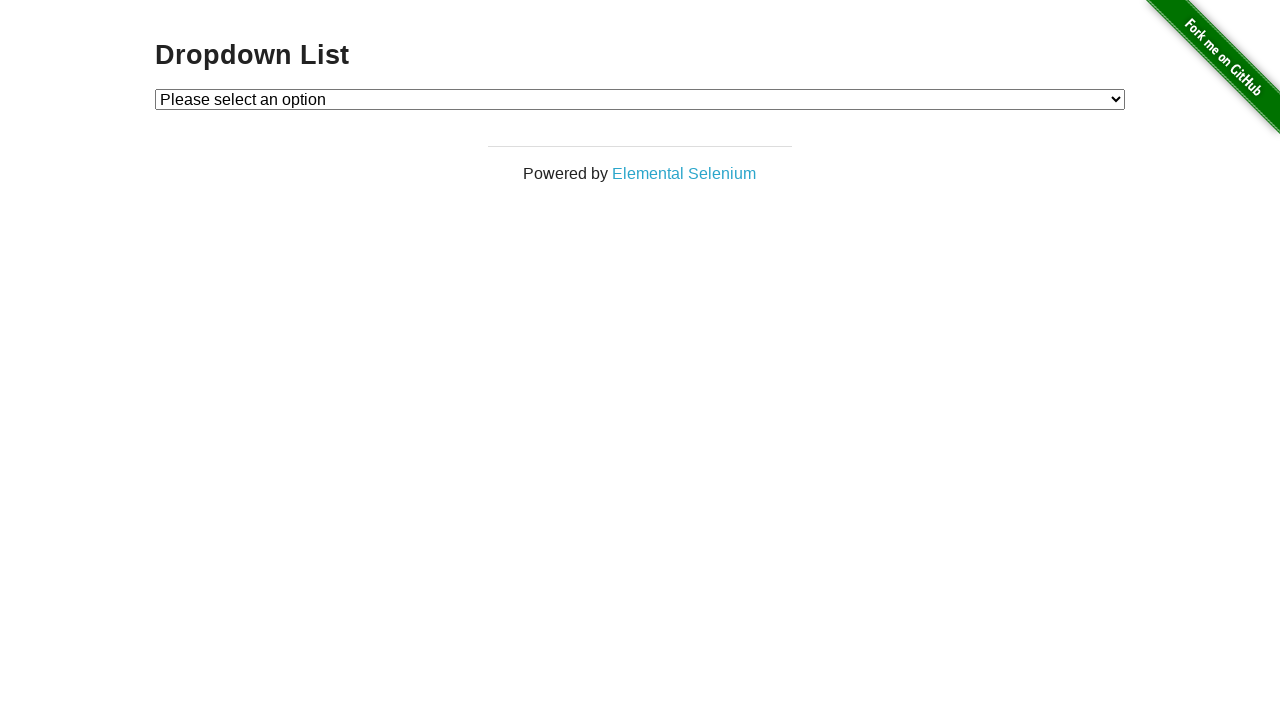

Verified default option text is 'Please select an option'
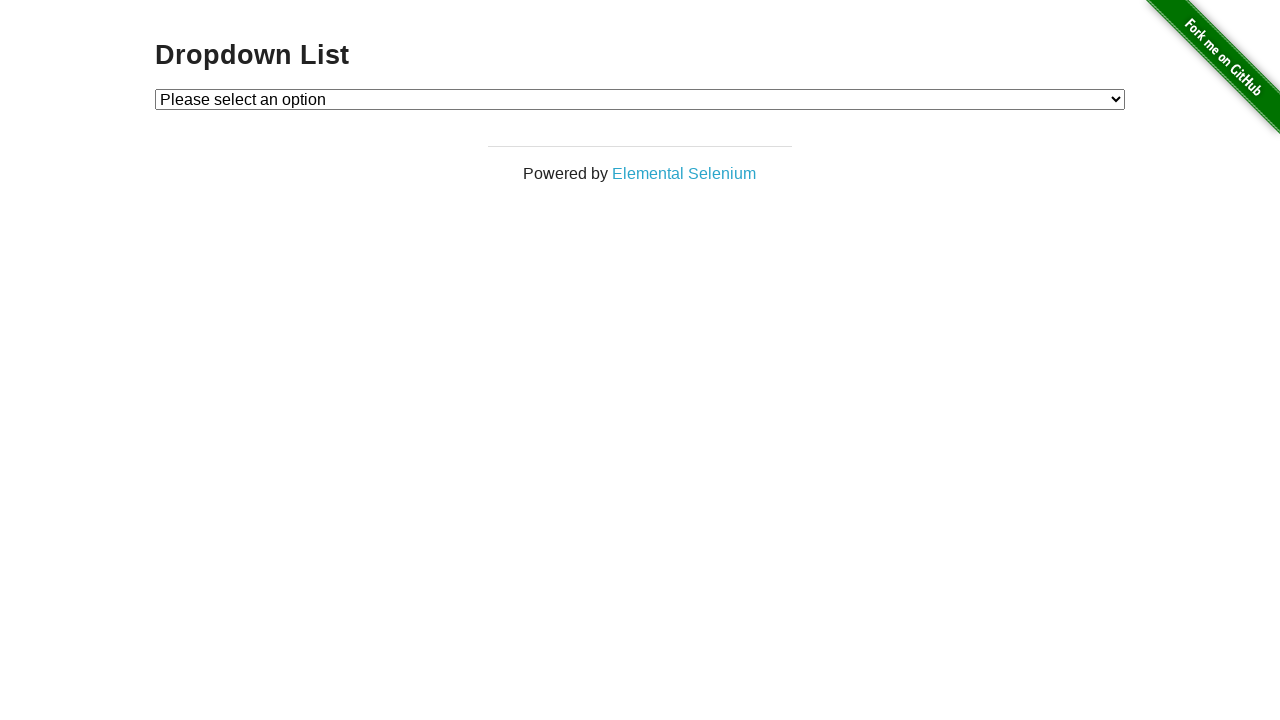

Located dropdown element
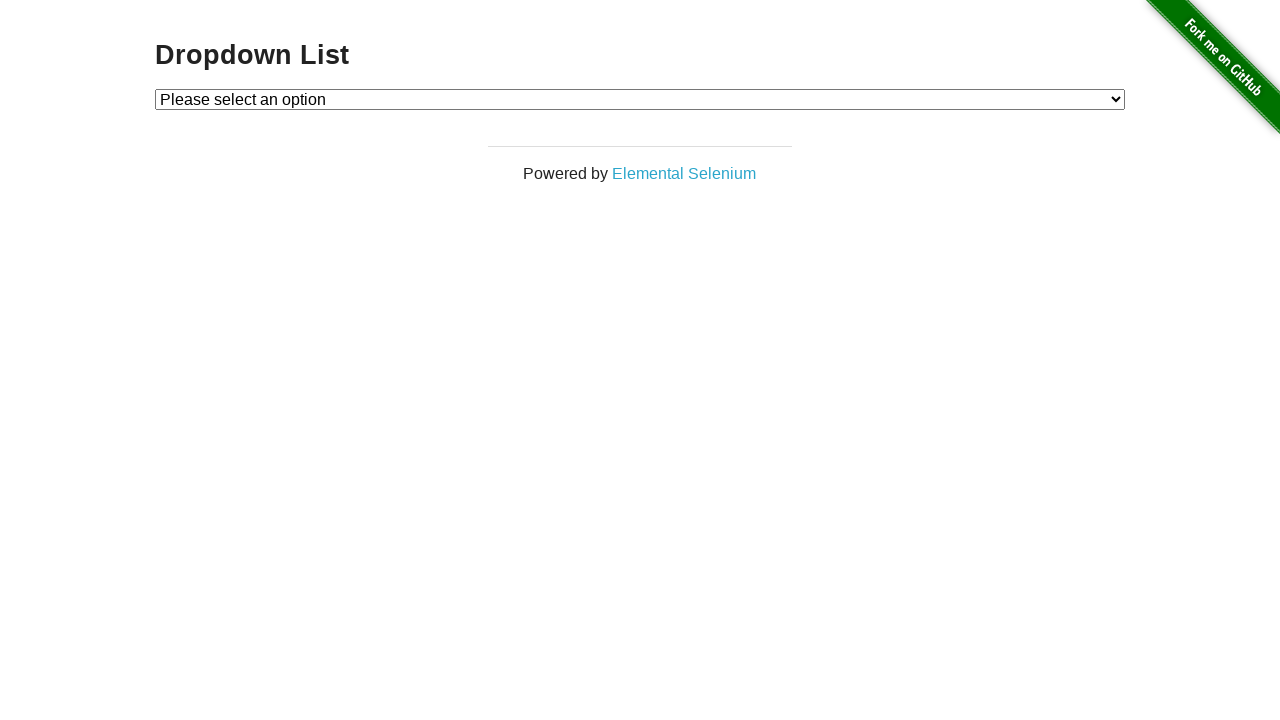

Selected Option 1 from dropdown on xpath=//select[@id='dropdown']
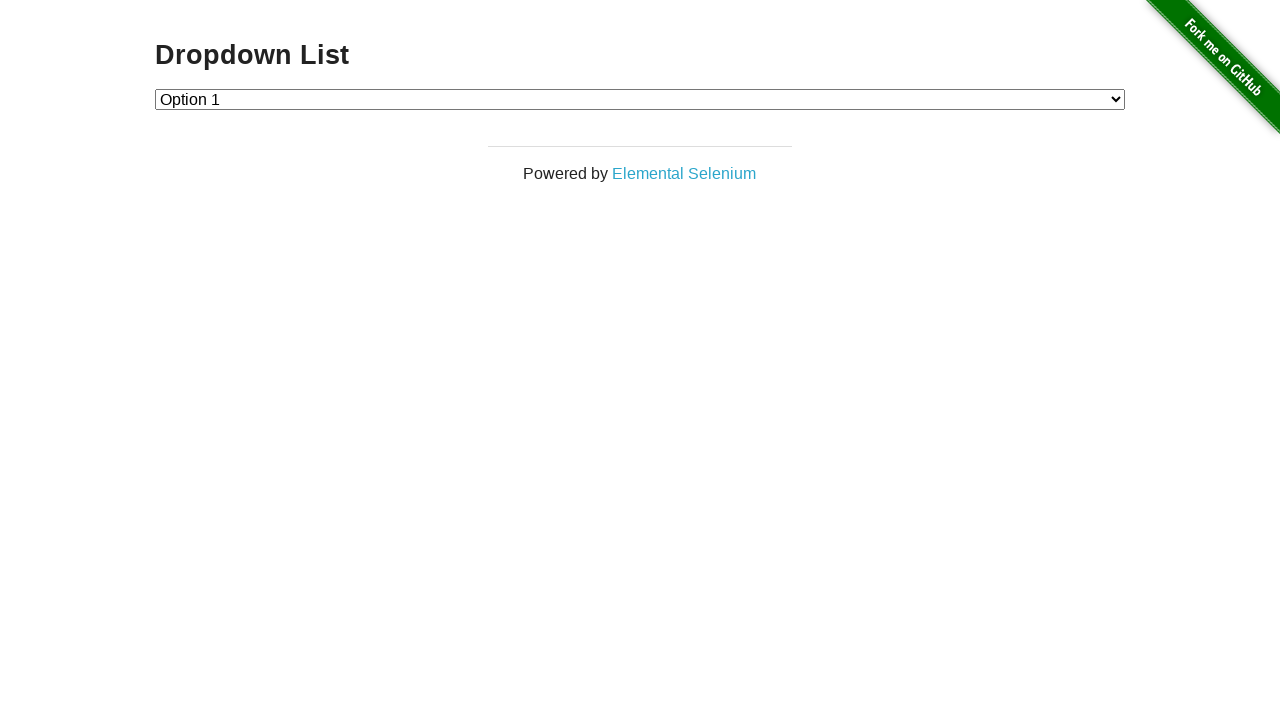

Located Option 1 element
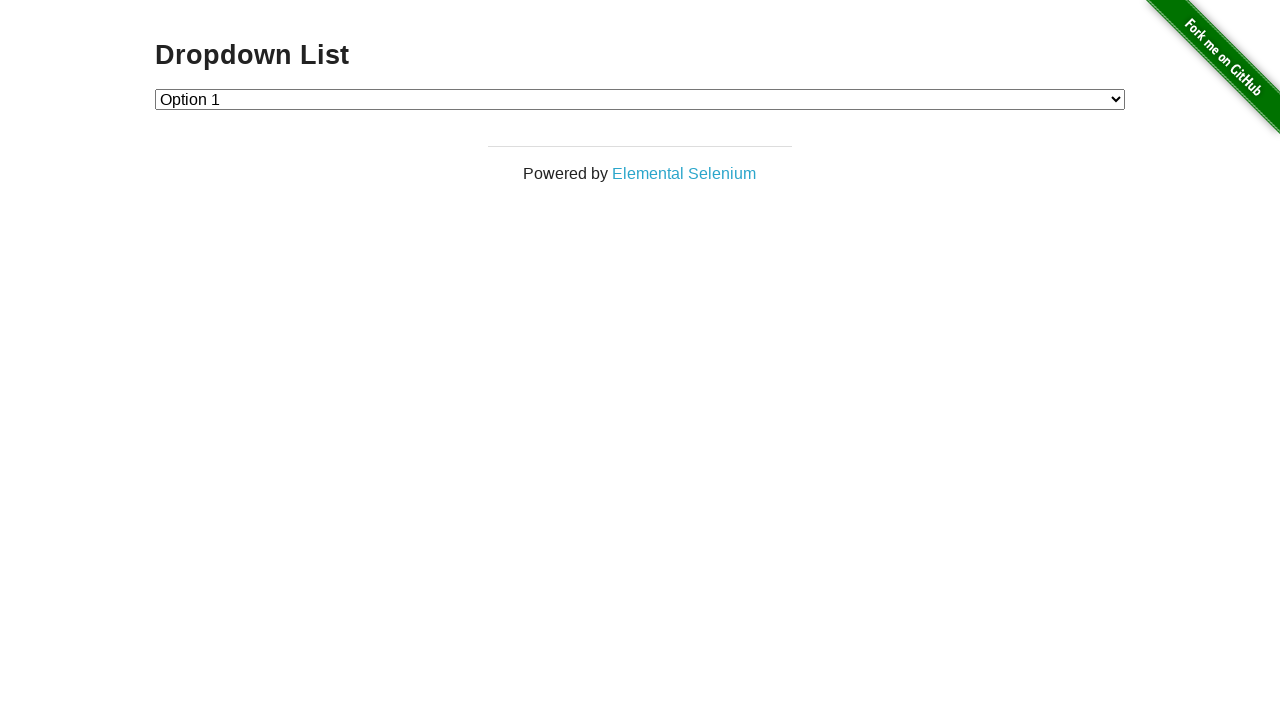

Verified Option 1 is selected and displayed
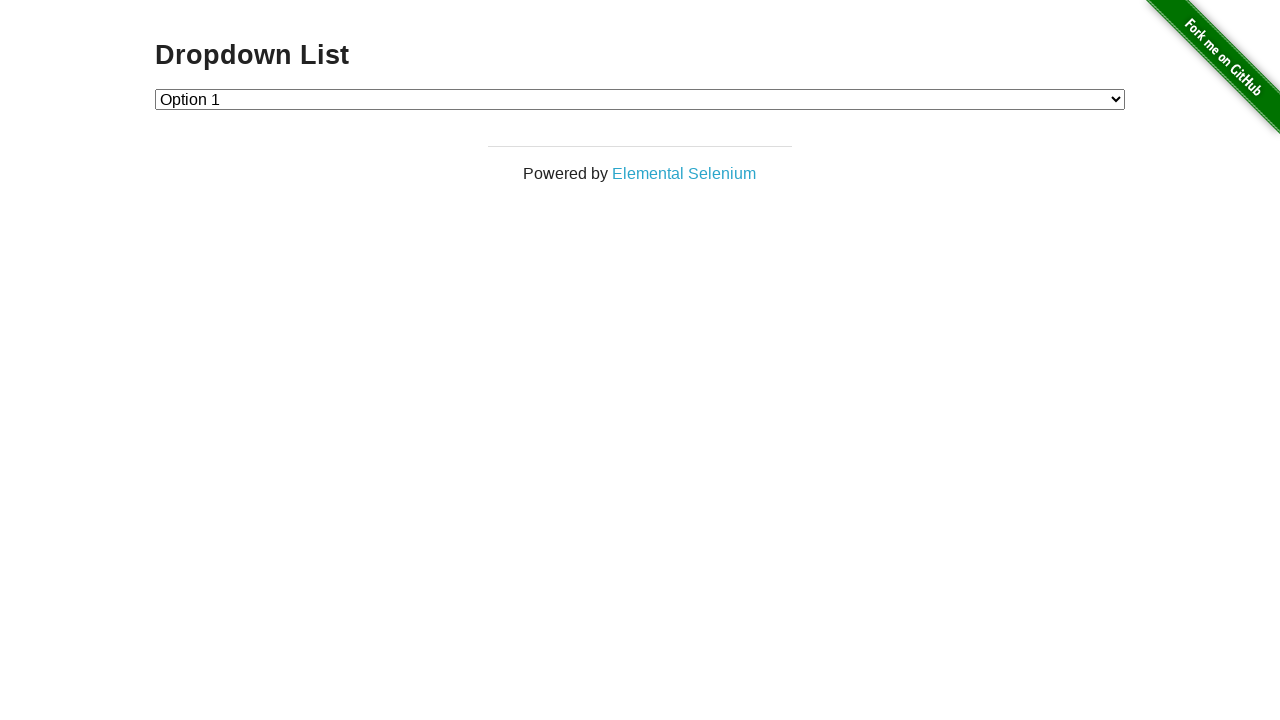

Selected Option 2 from dropdown on xpath=//select[@id='dropdown']
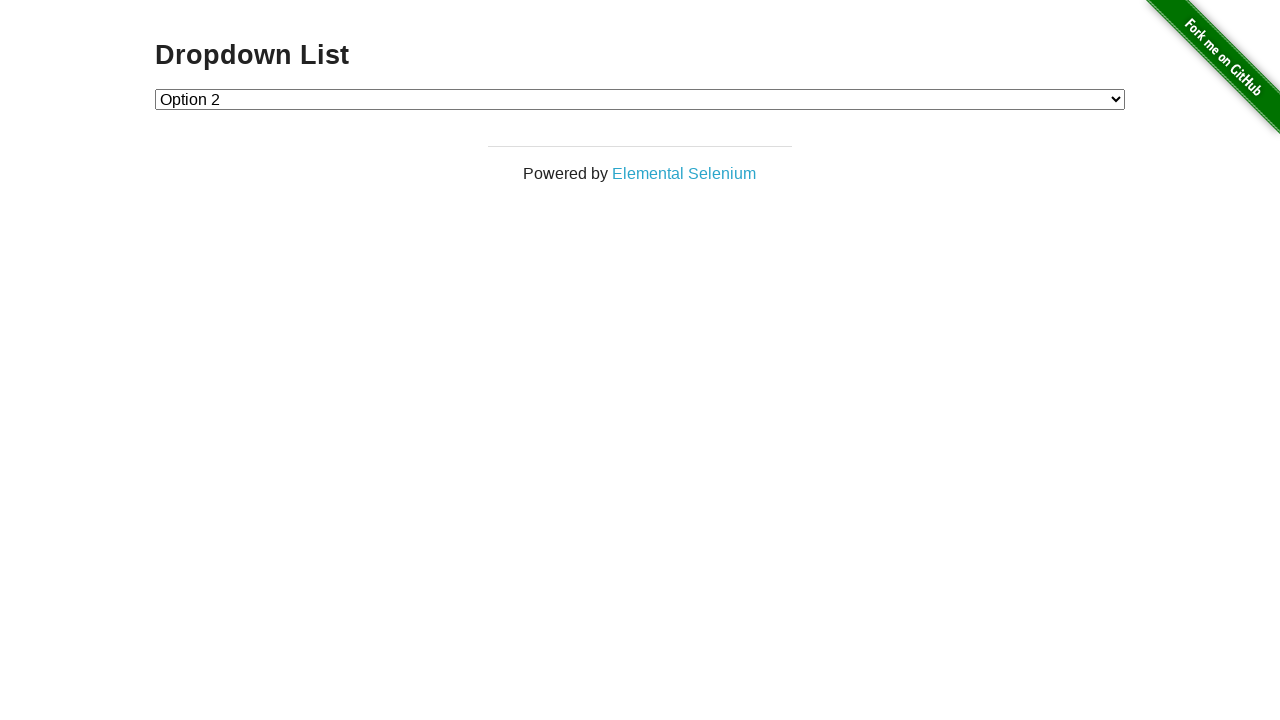

Located Option 2 element
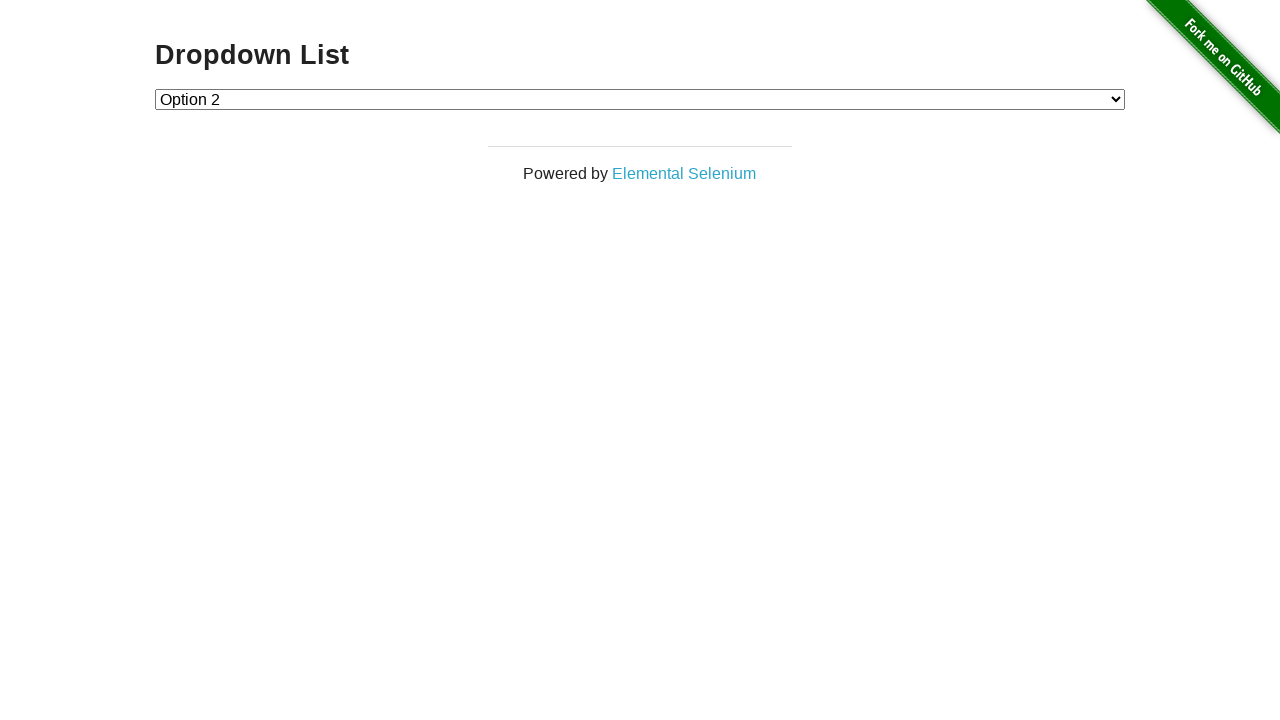

Verified Option 2 is selected and displayed
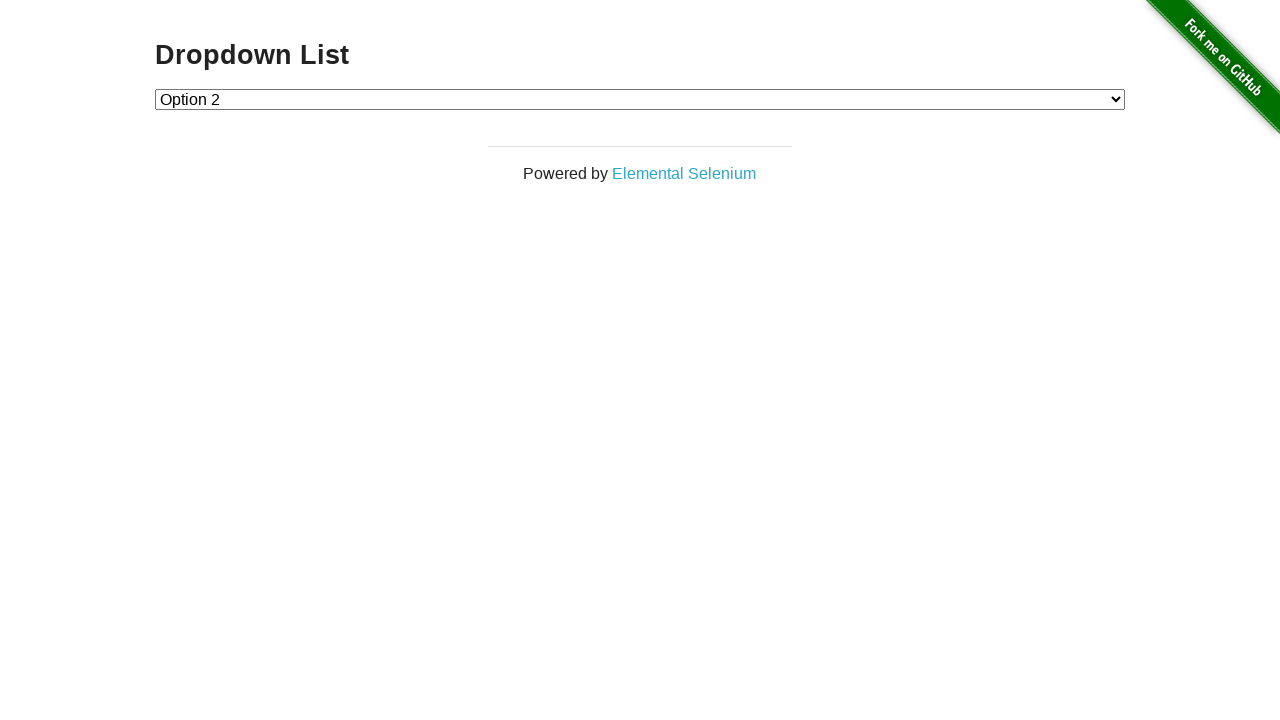

Located page heading element
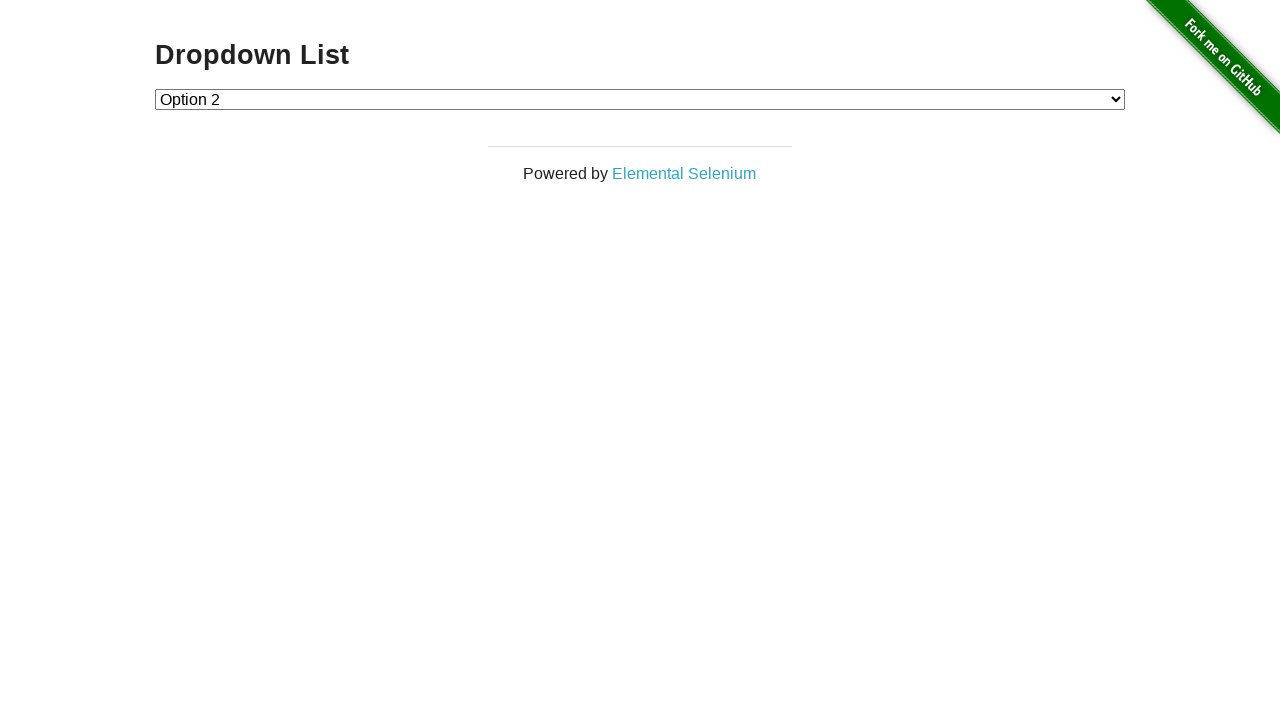

Verified page heading text is 'Dropdown List'
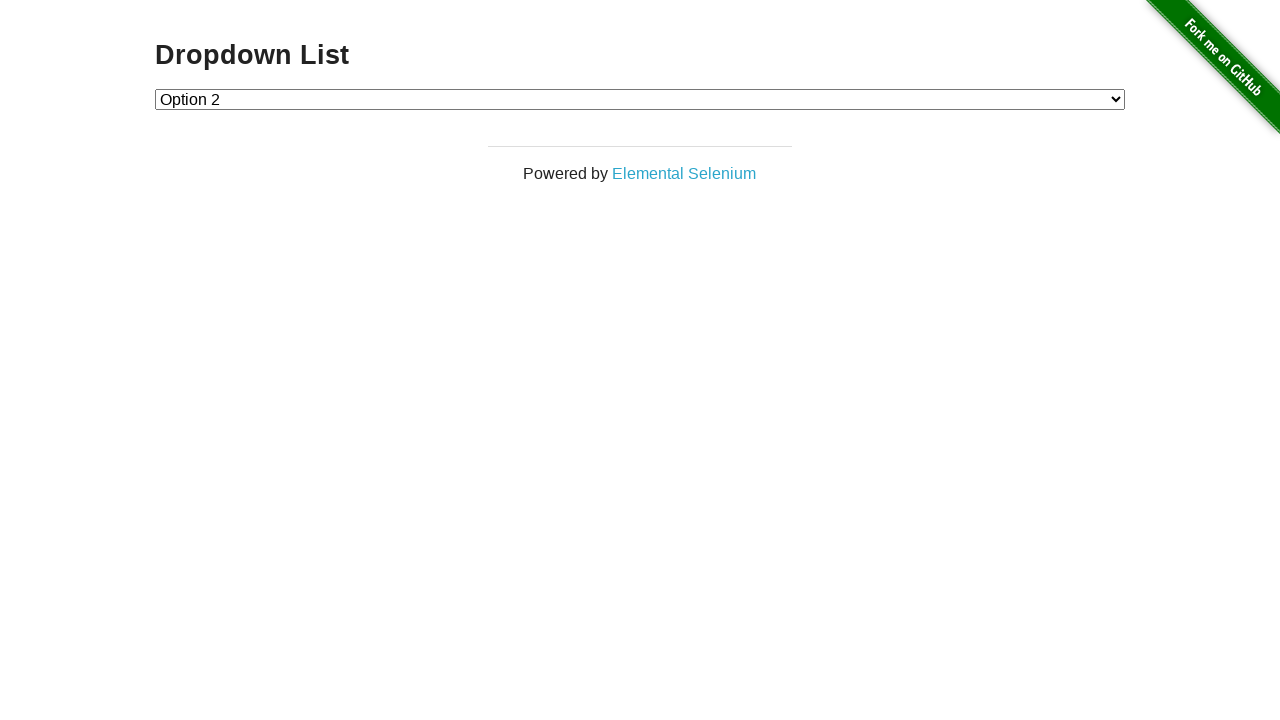

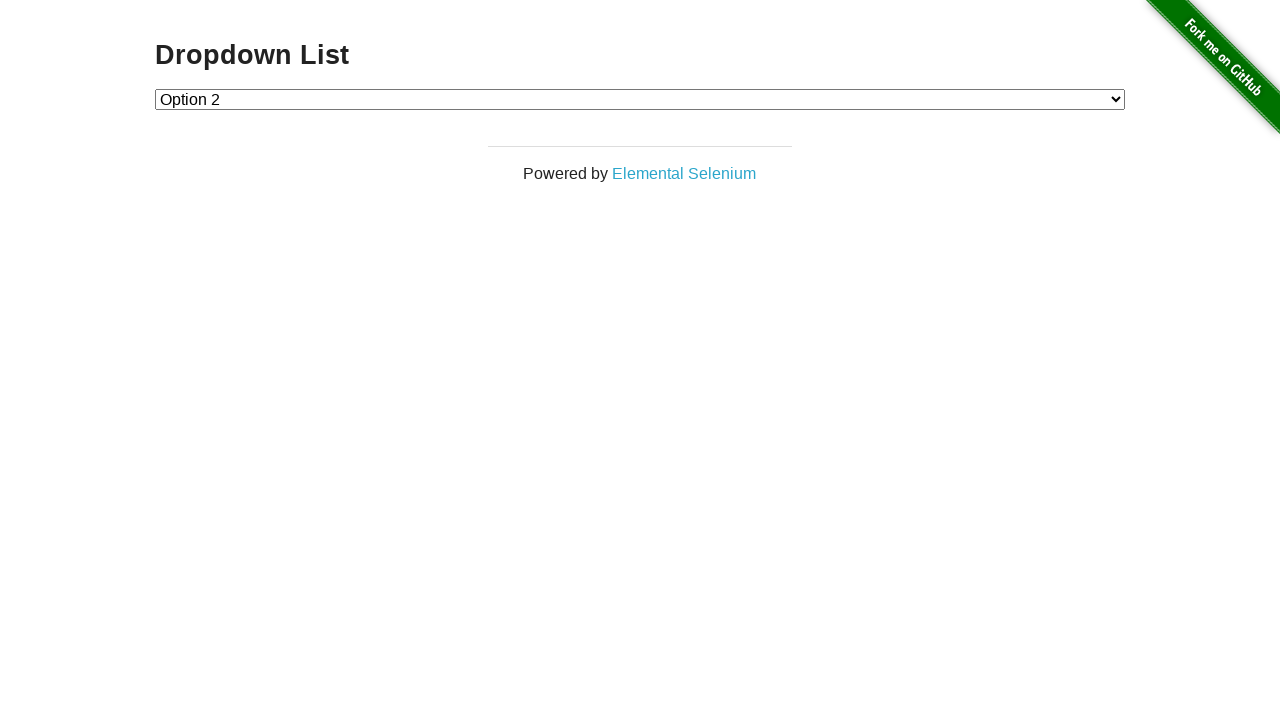